Tests user registration by filling out the registration form with name, email, and password, then verifying the account creation confirmation message appears.

Starting URL: https://www.sharelane.com/cgi-bin/register.py?page=1&zip_code=12325

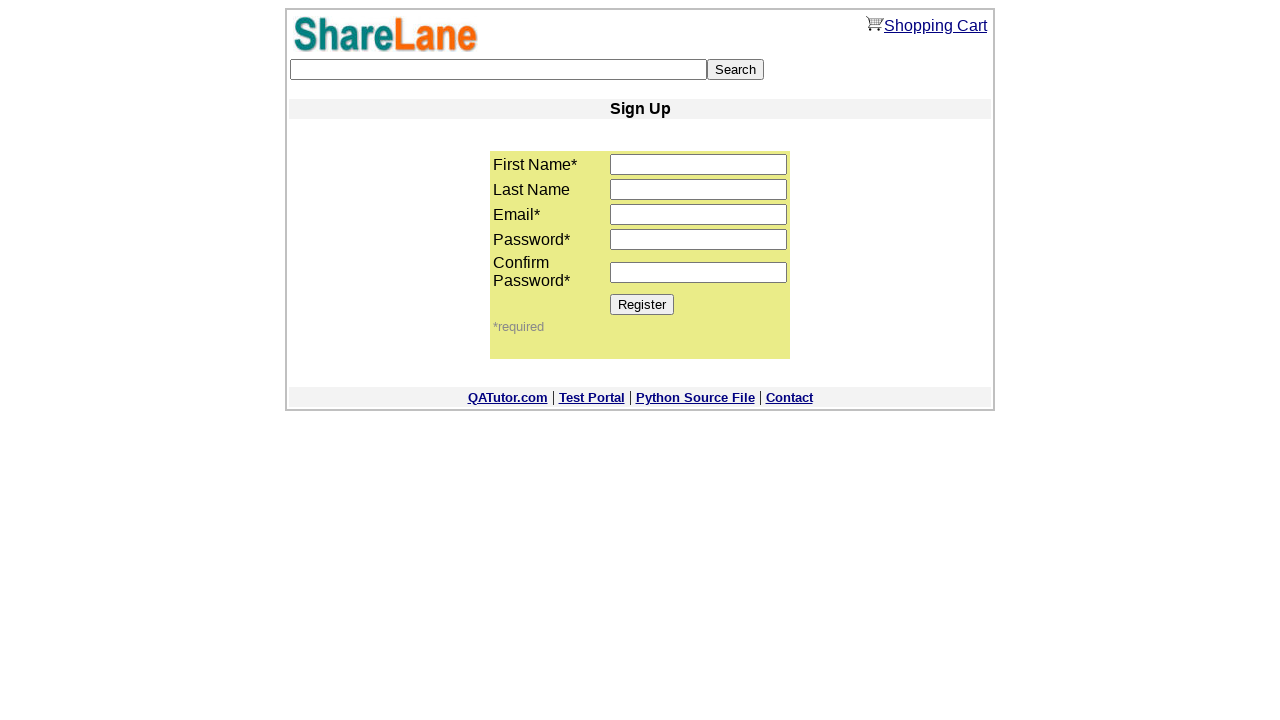

Filled first name field with 'Marcus' on input[name='first_name']
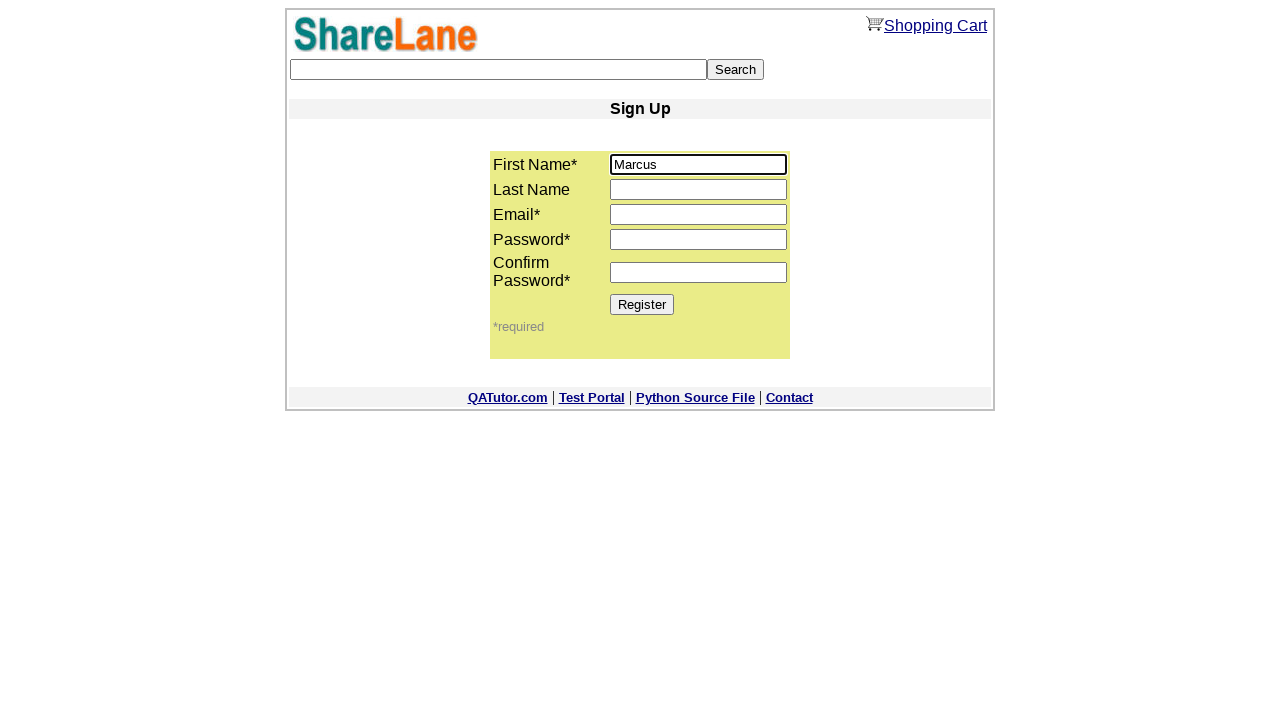

Filled last name field with 'Thompson' on input[name='last_name']
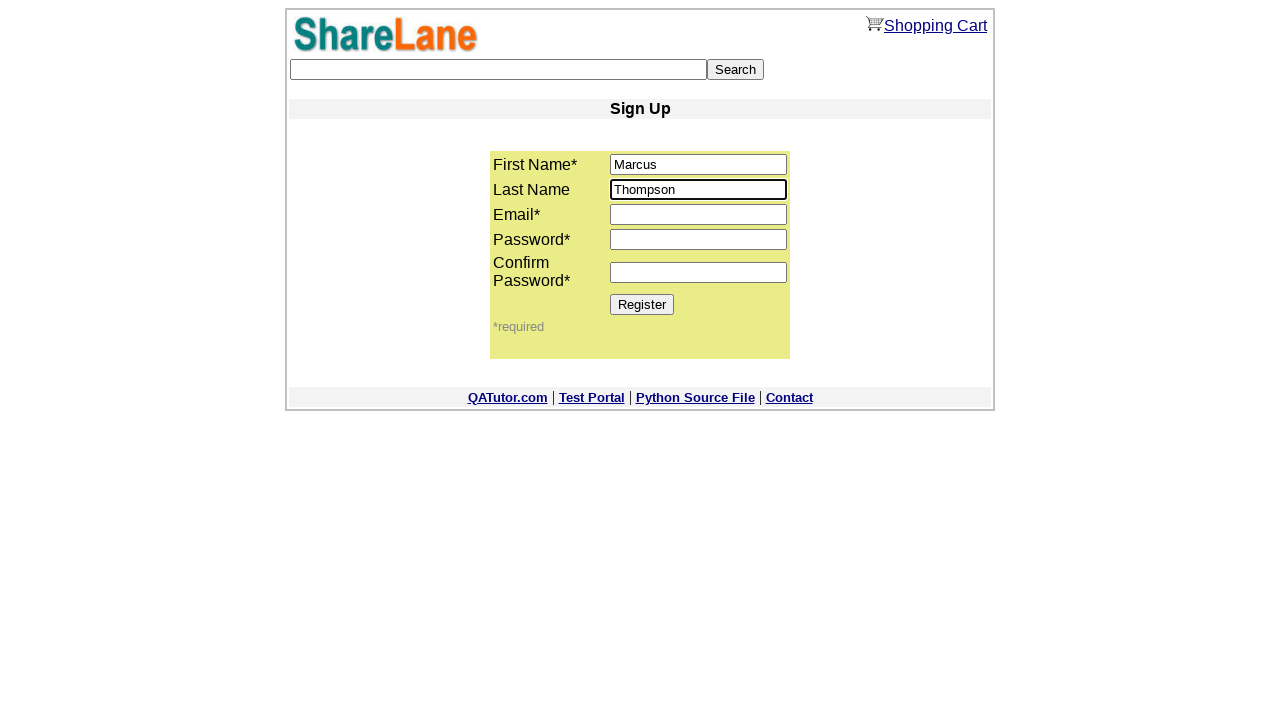

Filled email field with 'marcus.thompson92@example.com' on input[name='email']
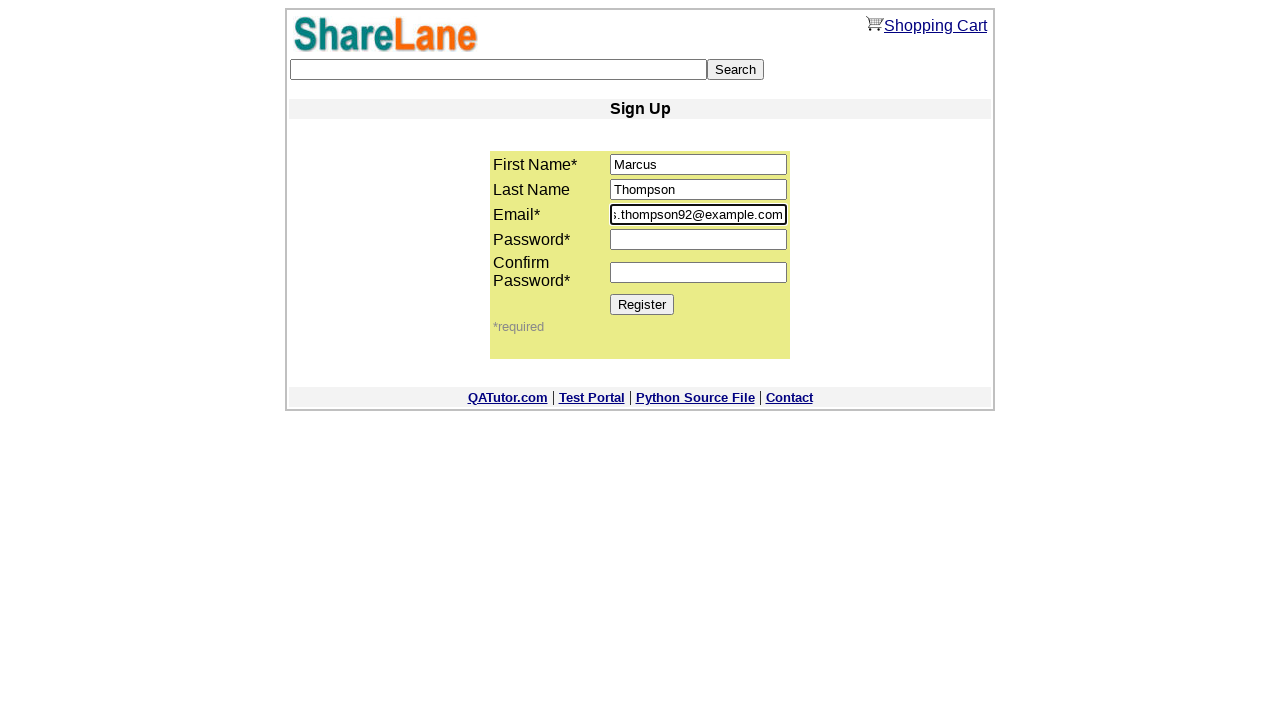

Filled password field with 'SecurePass789' on input[name='password1']
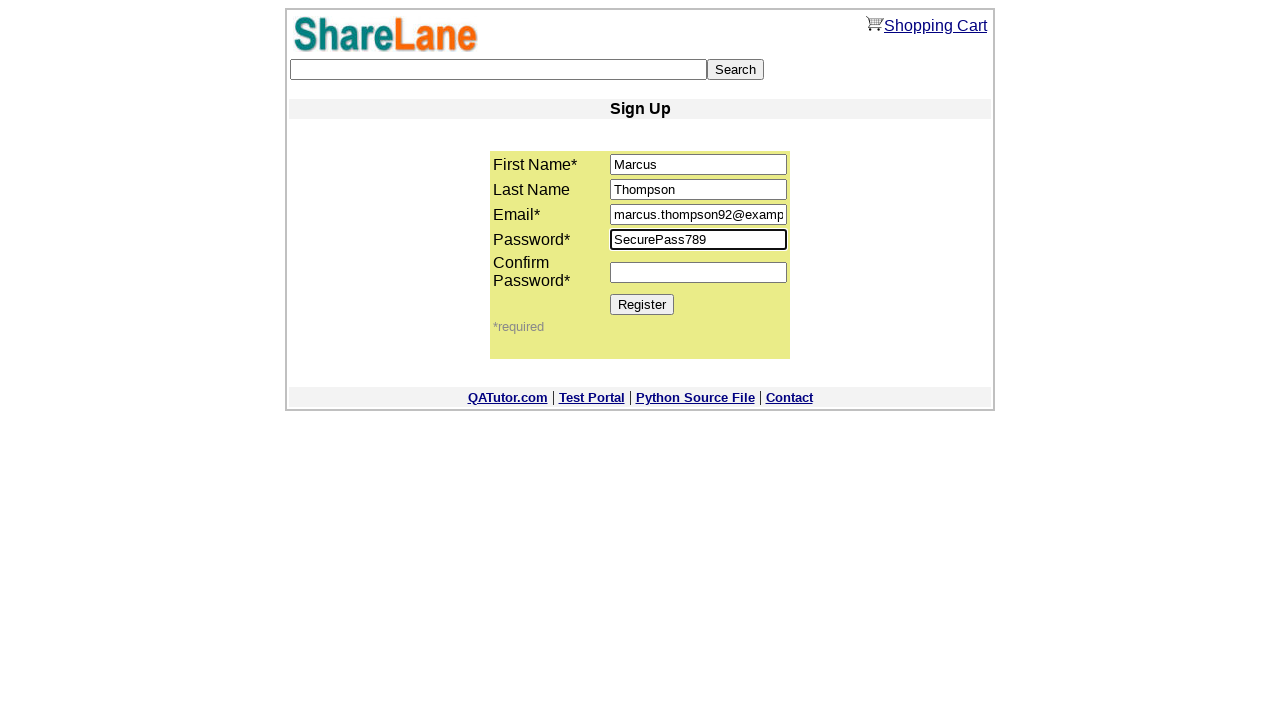

Filled confirm password field with 'SecurePass789' on input[name='password2']
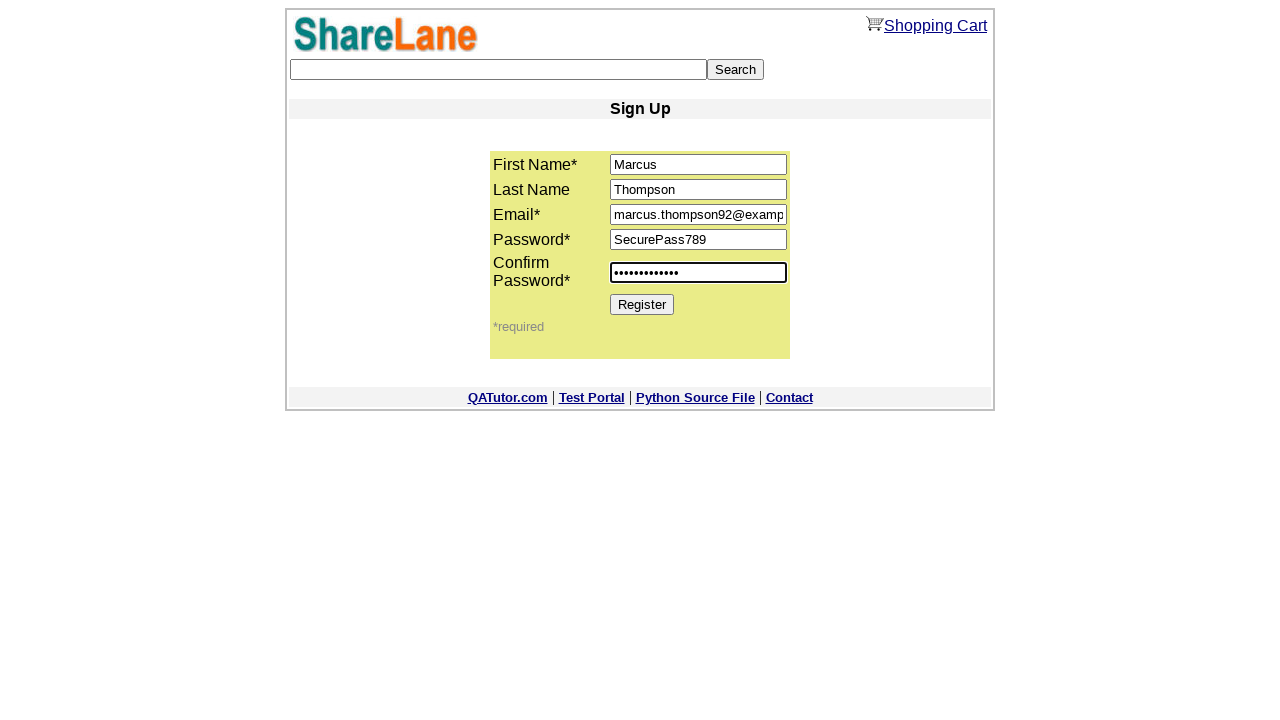

Clicked Register button to submit user registration form at (642, 304) on input[value='Register']
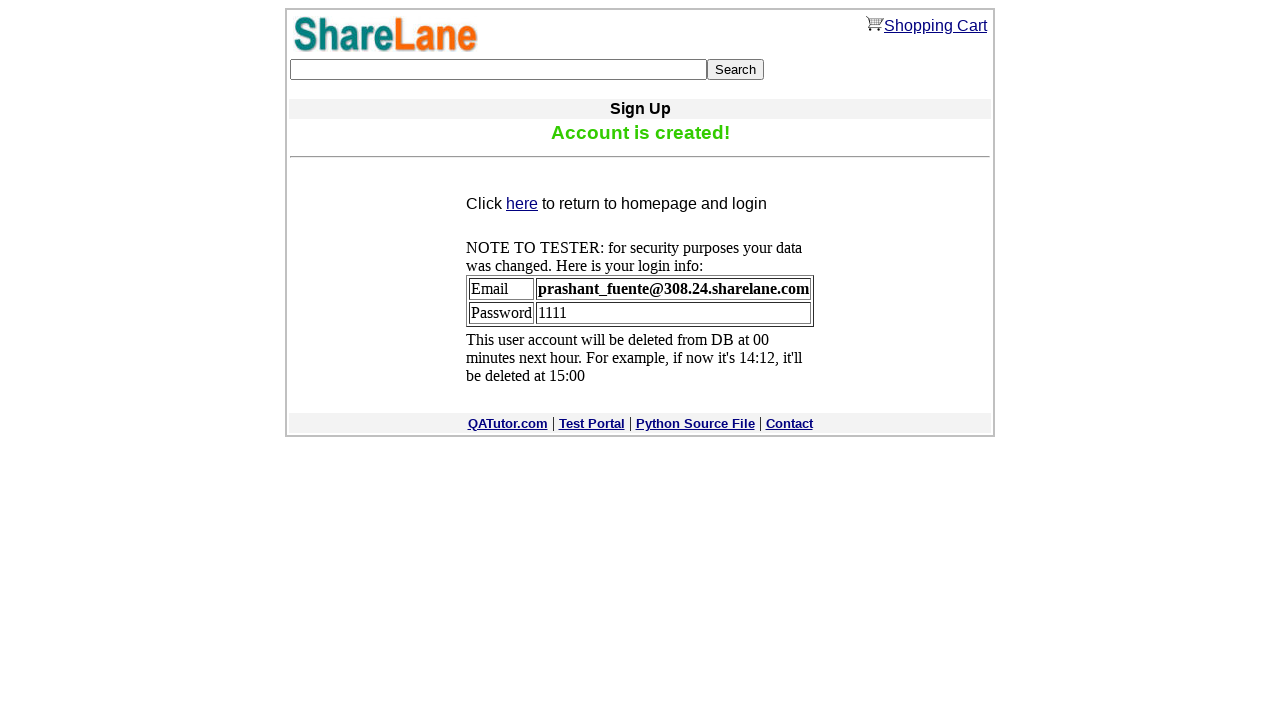

Account creation confirmation message appeared
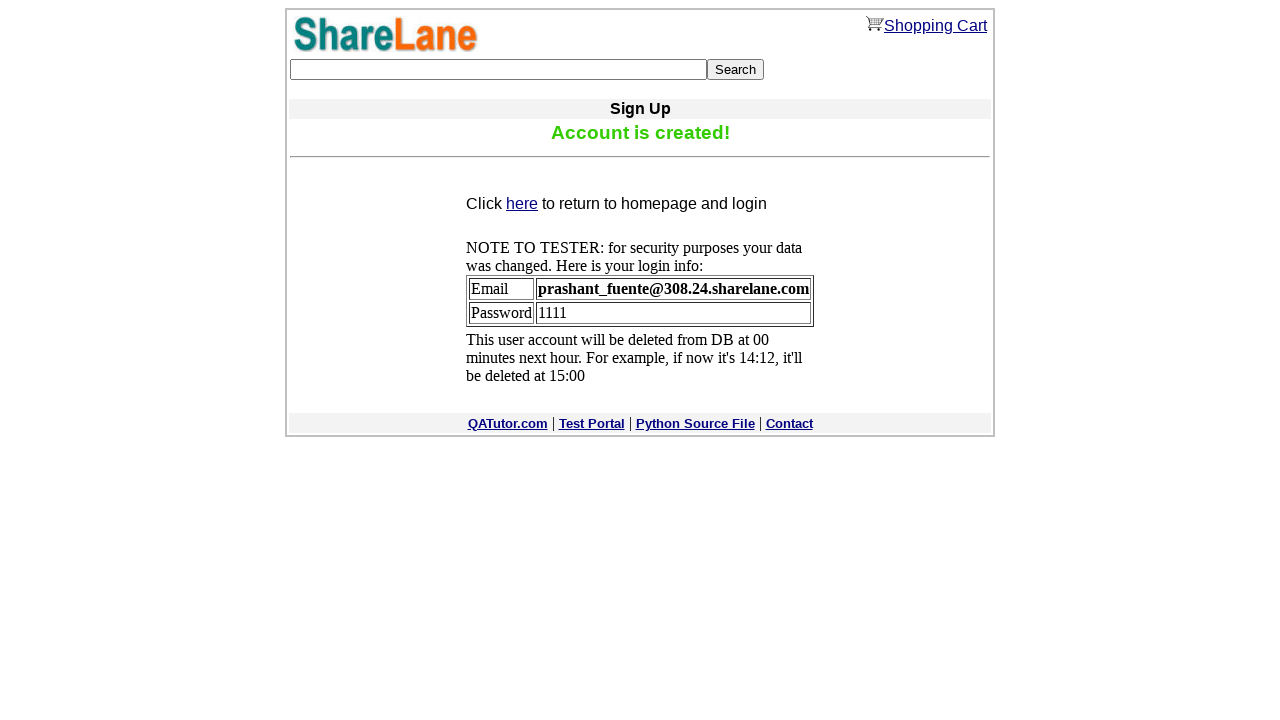

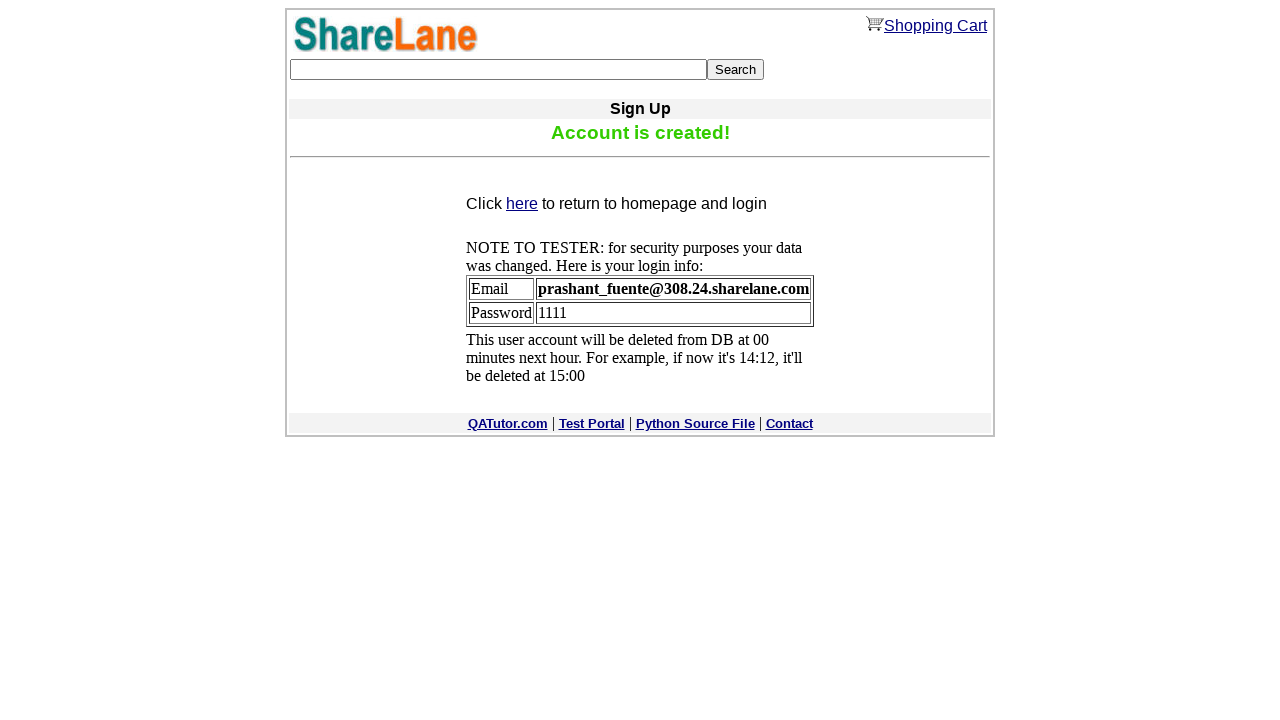